Tests Google Translate by entering text into the translation input field

Starting URL: https://translate.google.com/

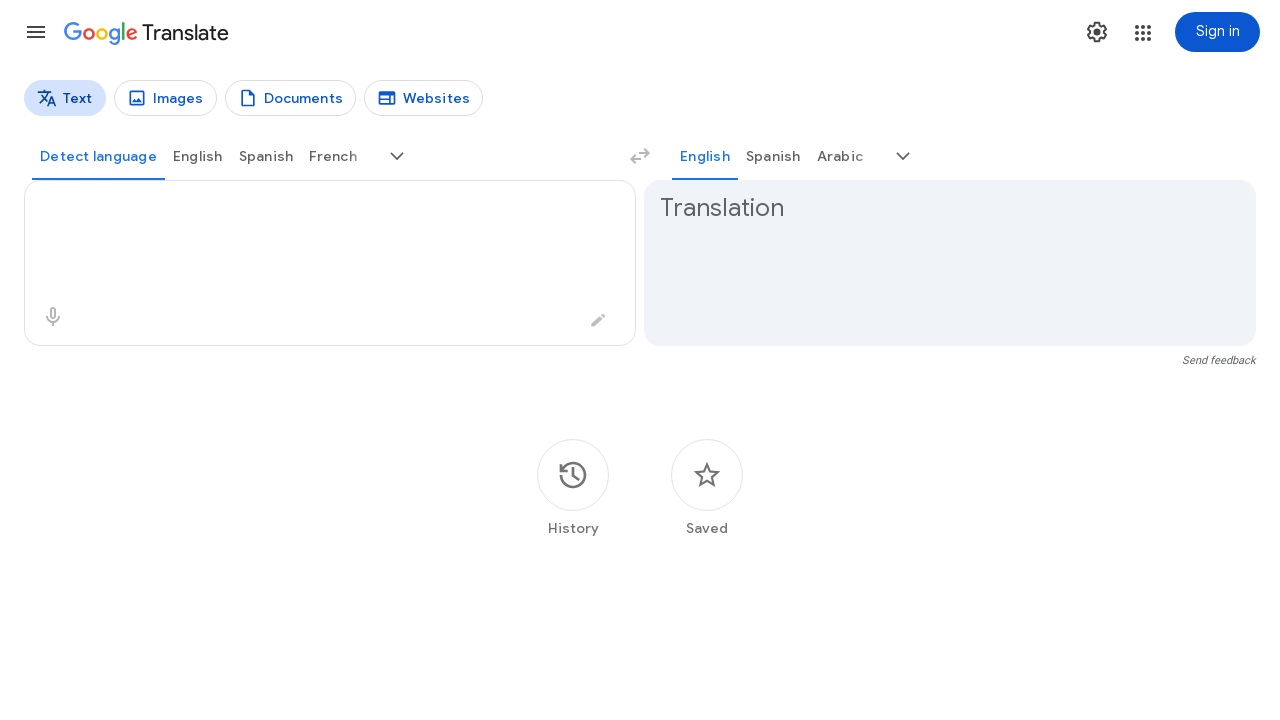

Waited for translation textarea to be available
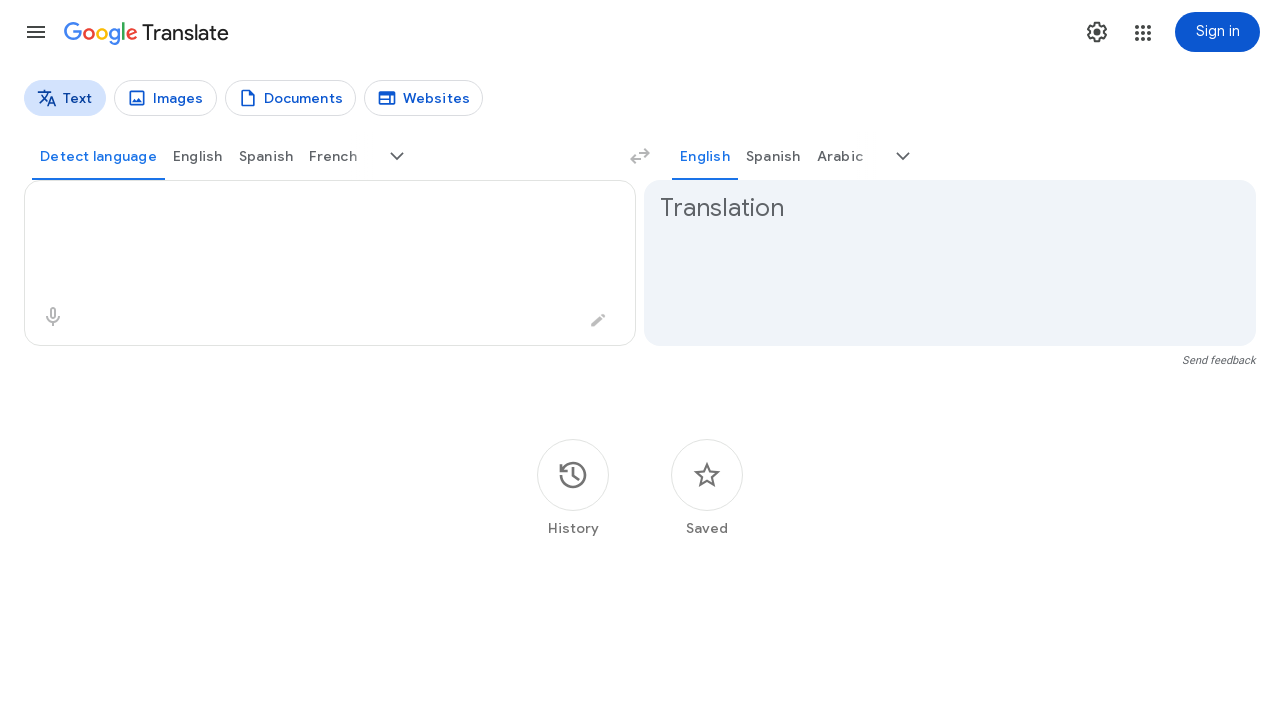

Filled source text area with 'Hello world' on textarea[aria-label='Source text']
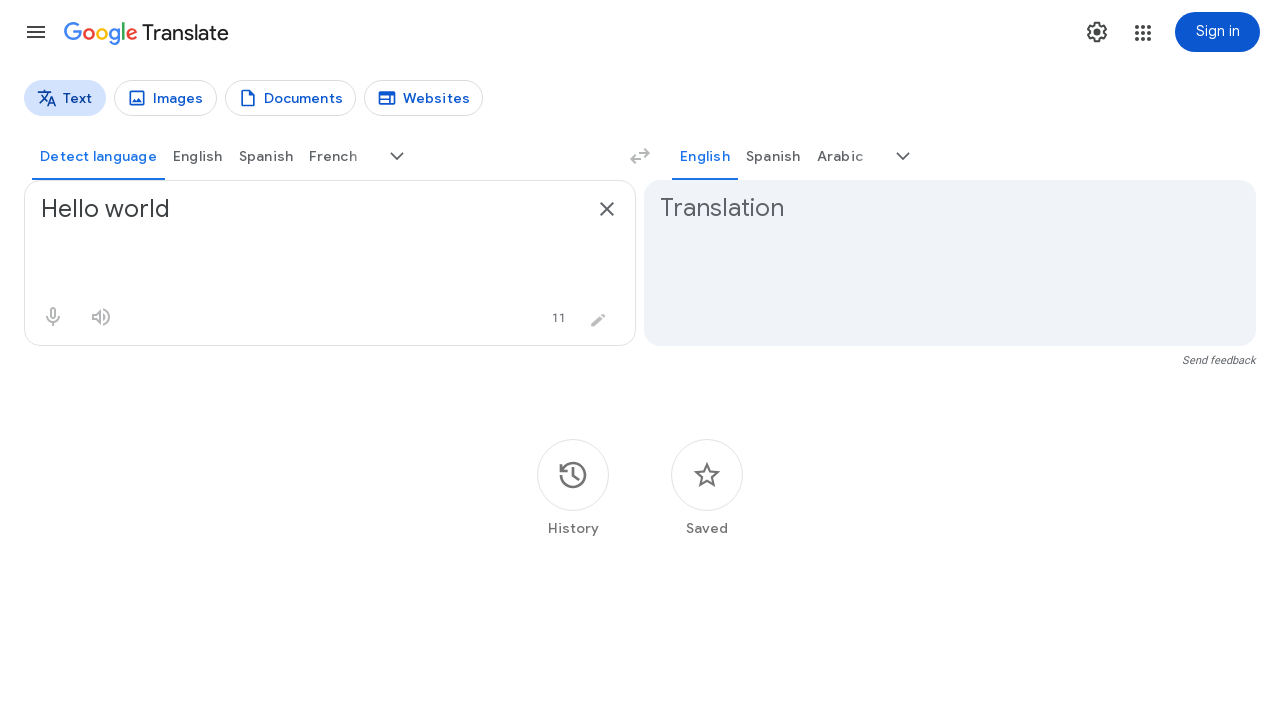

Waited for translation to appear
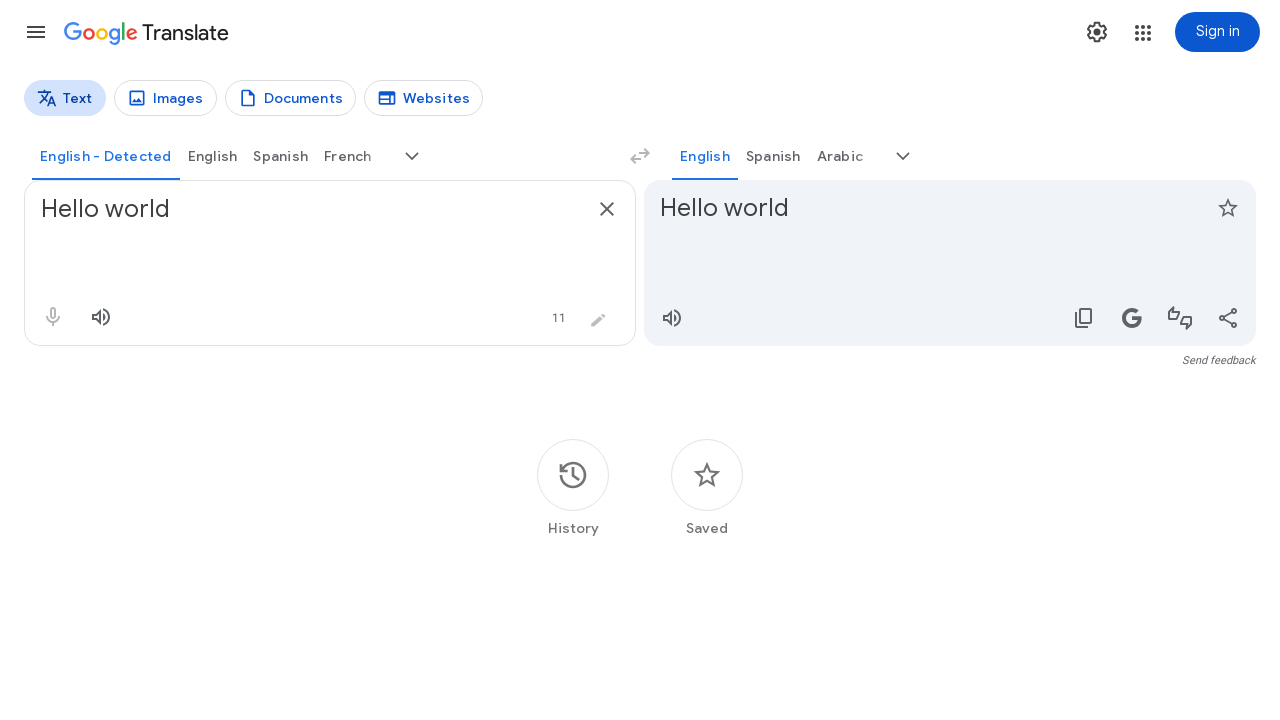

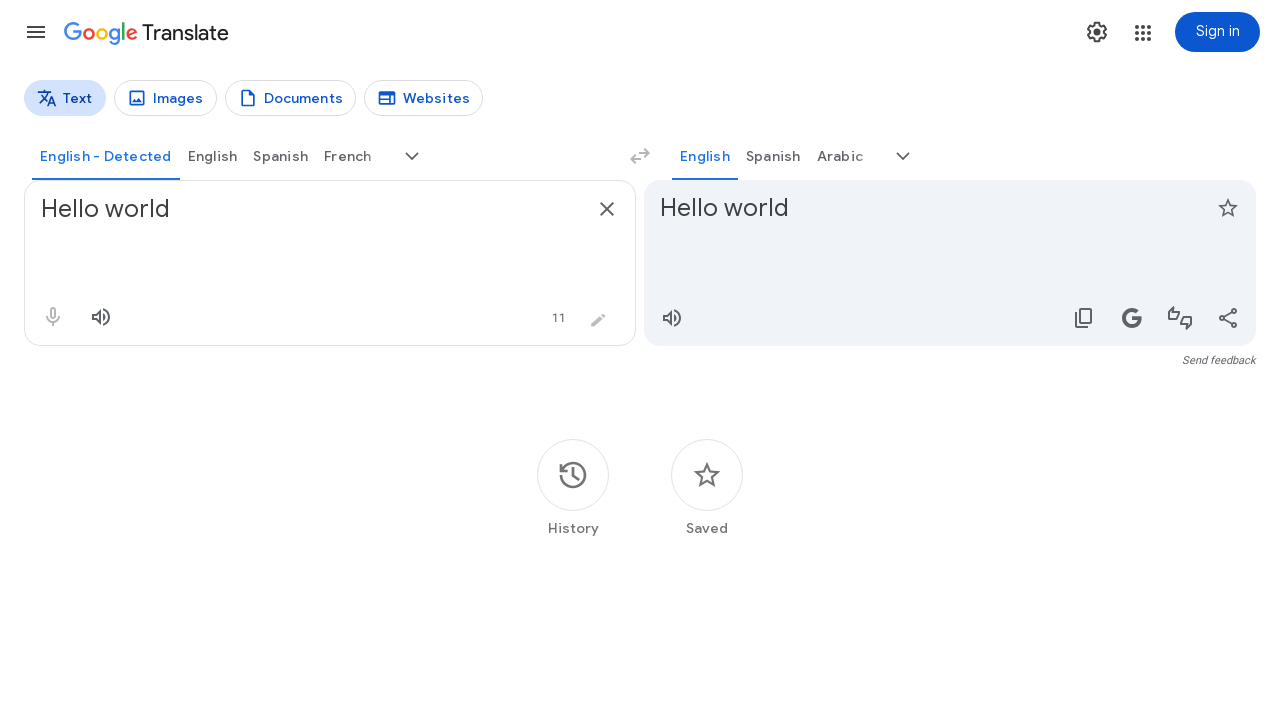